Tests browser navigation functionality by clicking a Home button, then using browser back, forward, and refresh operations

Starting URL: https://www.rahulshettyacademy.com/AutomationPractice/

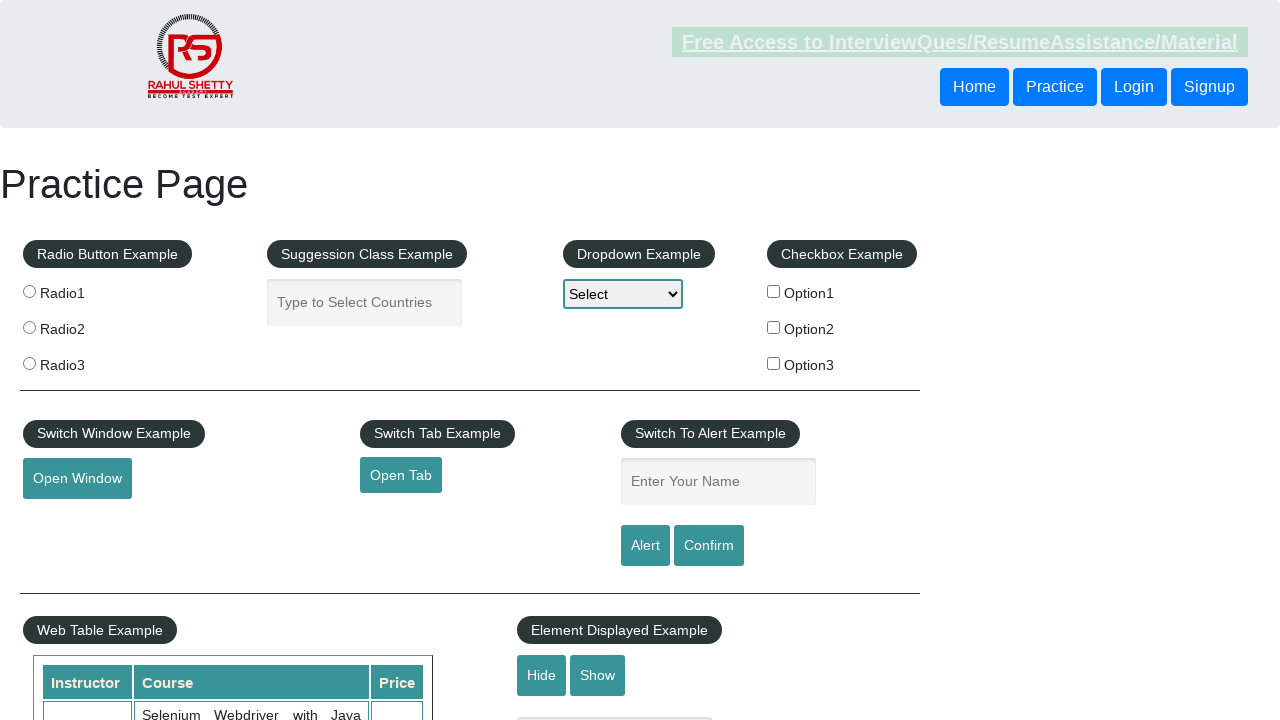

Clicked Home button at (974, 87) on xpath=//button[text()='Home']
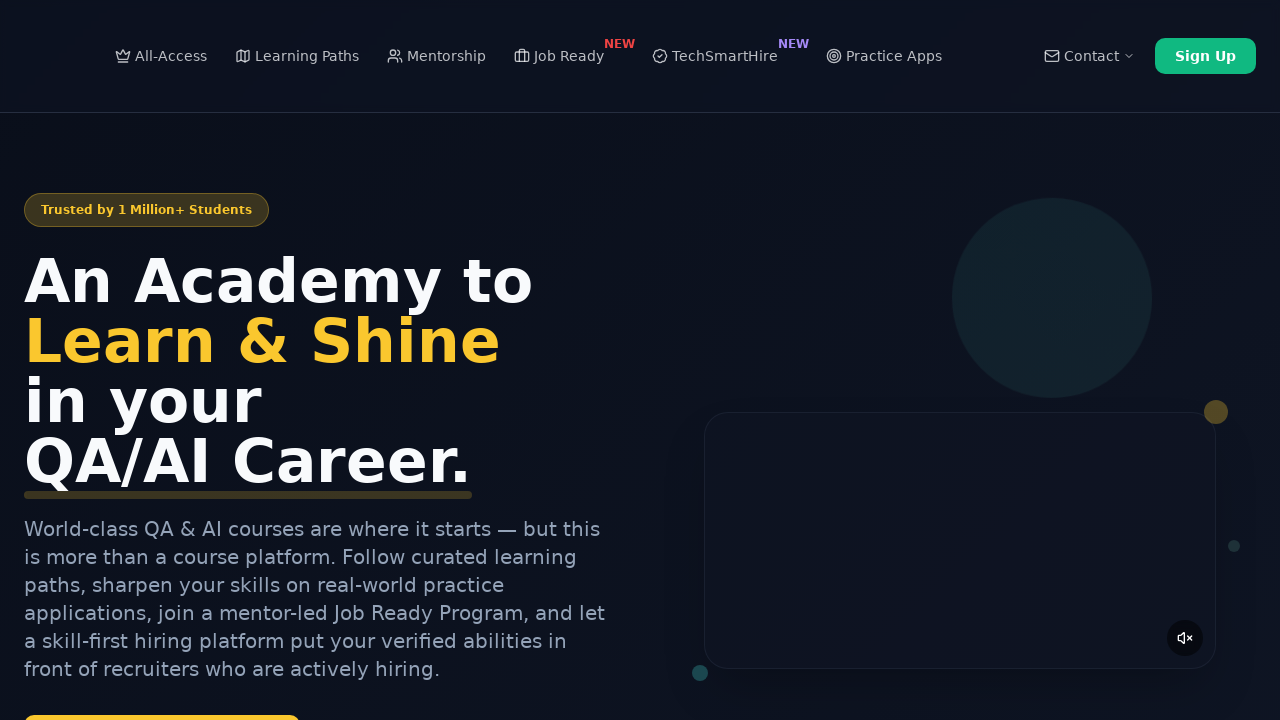

Navigated back using browser back button
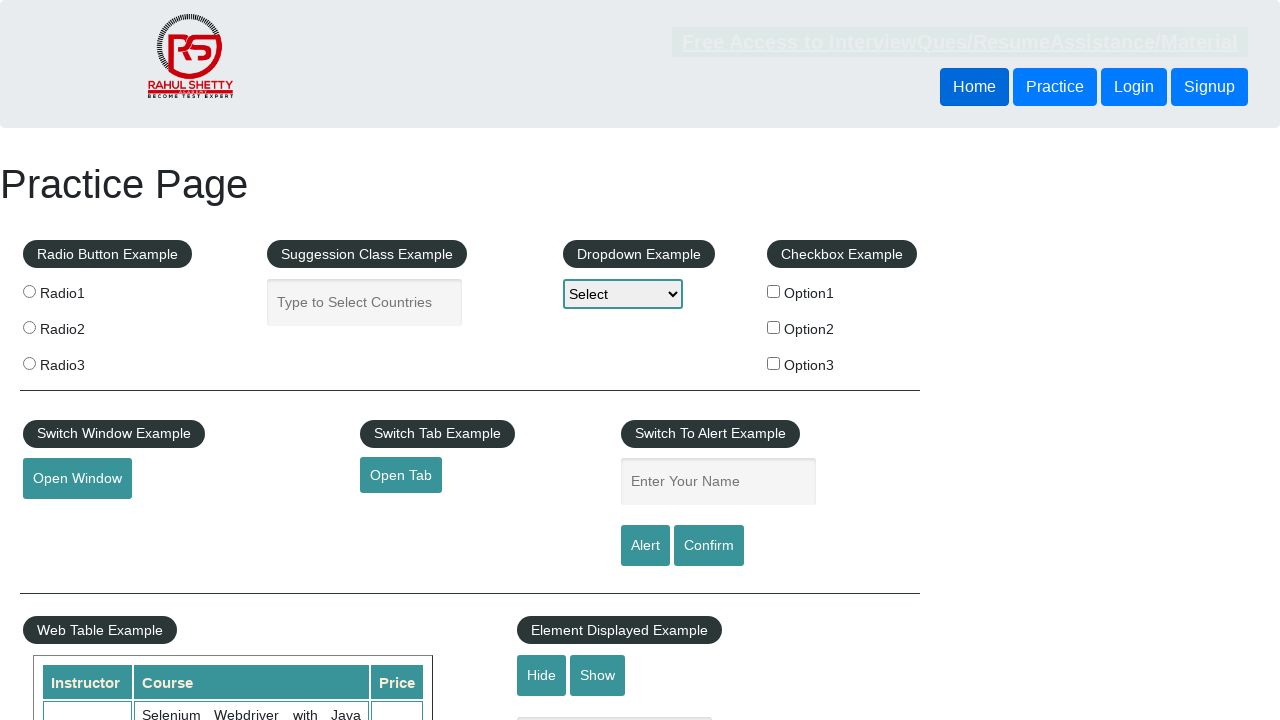

Navigated forward using browser forward button
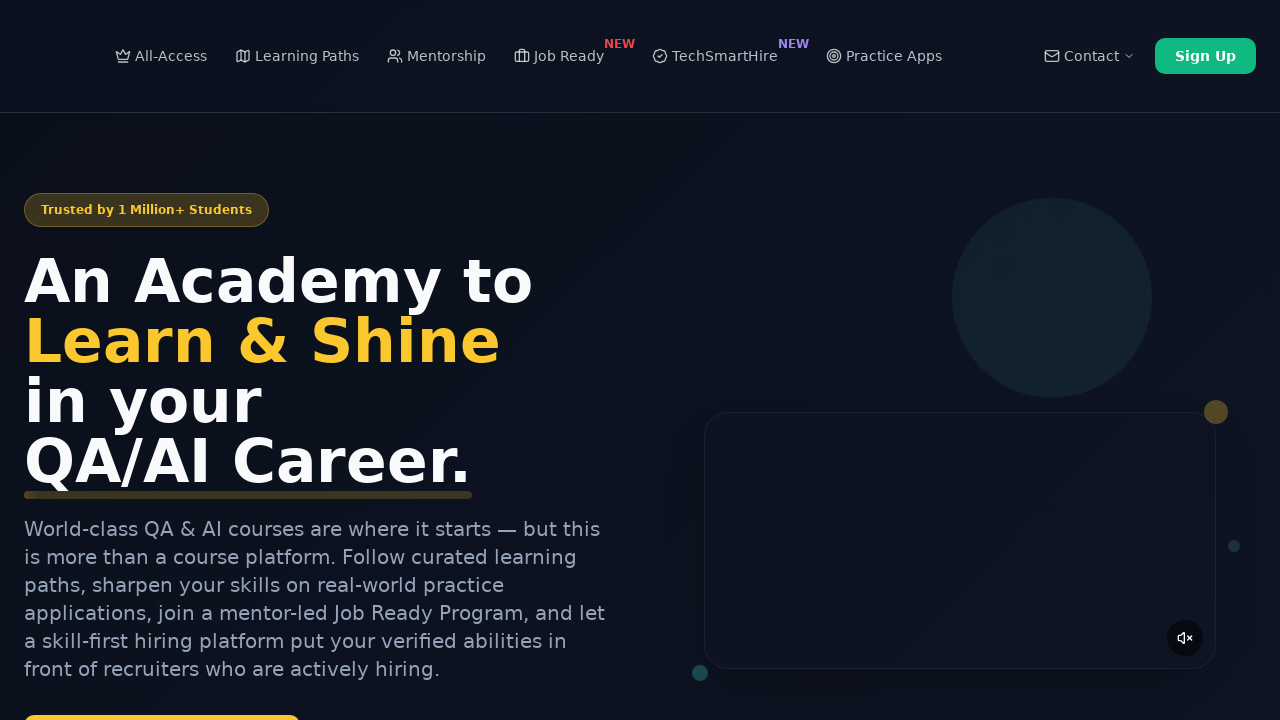

Navigated directly to https://www.rahulshettyacademy.com/AutomationPractice/
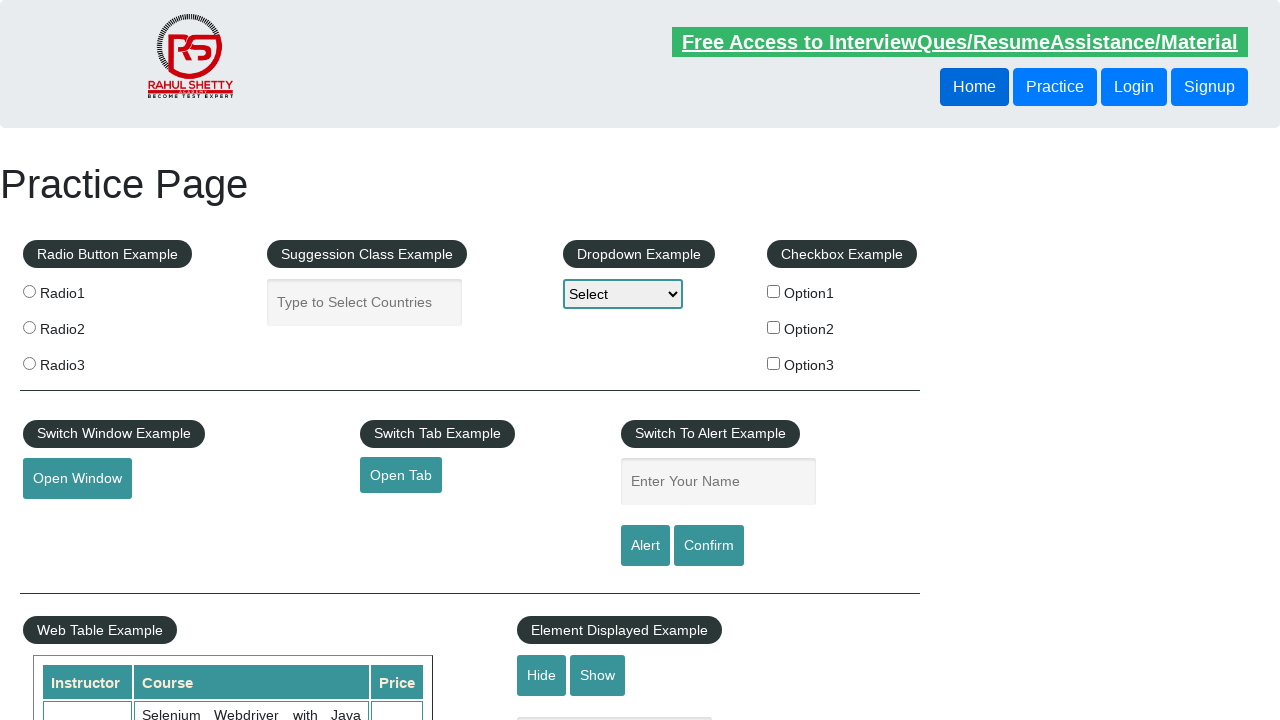

Refreshed the page
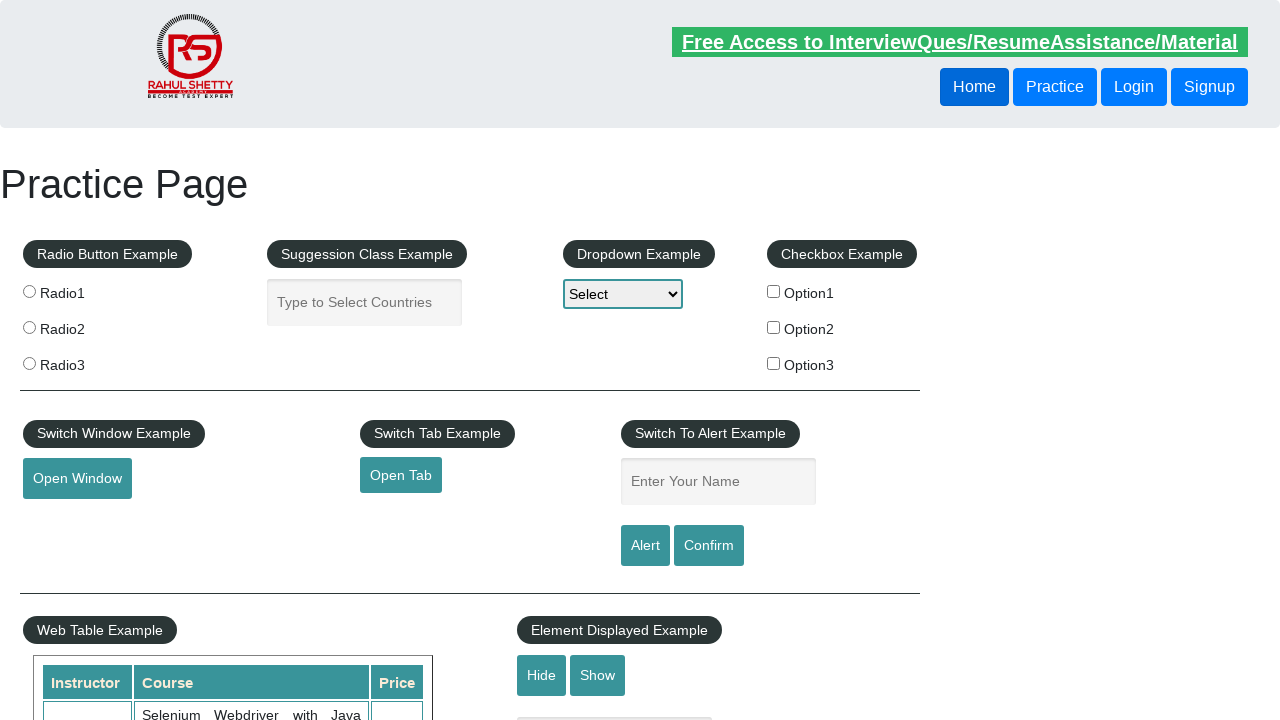

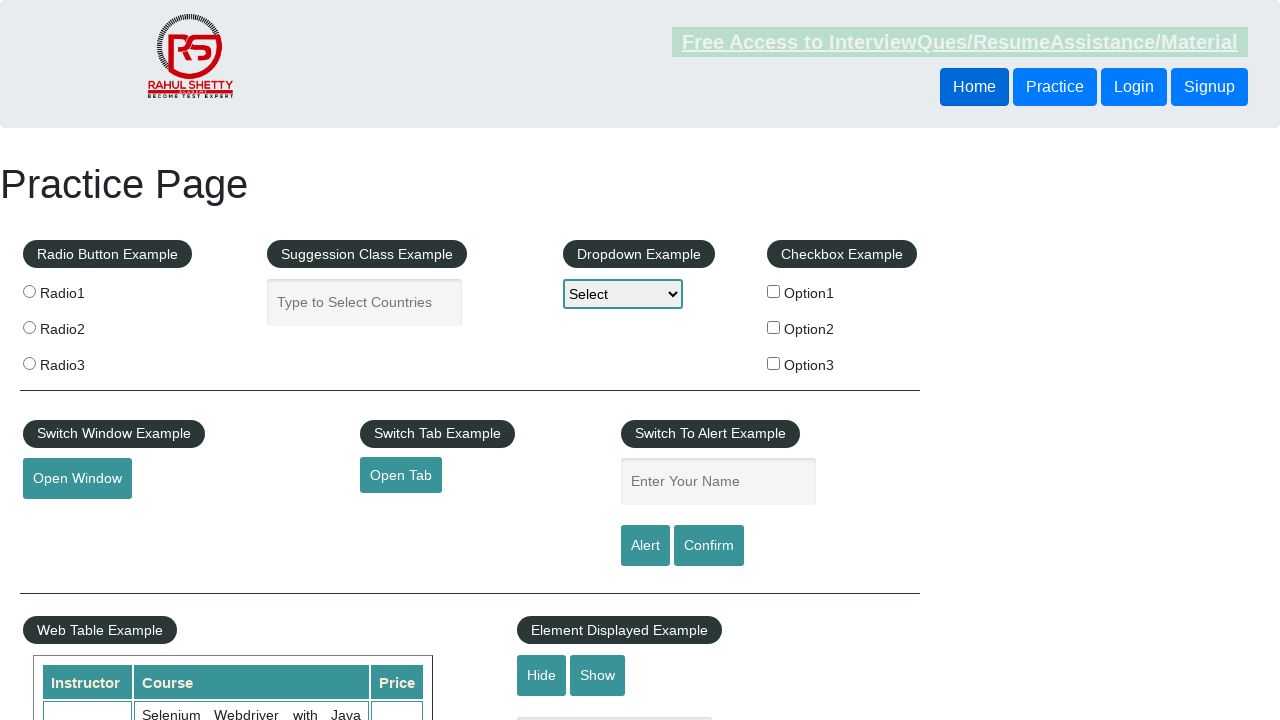